Tests navigation to the Products page on automationexercise.com and verifies the URL and header are correct

Starting URL: https://automationexercise.com

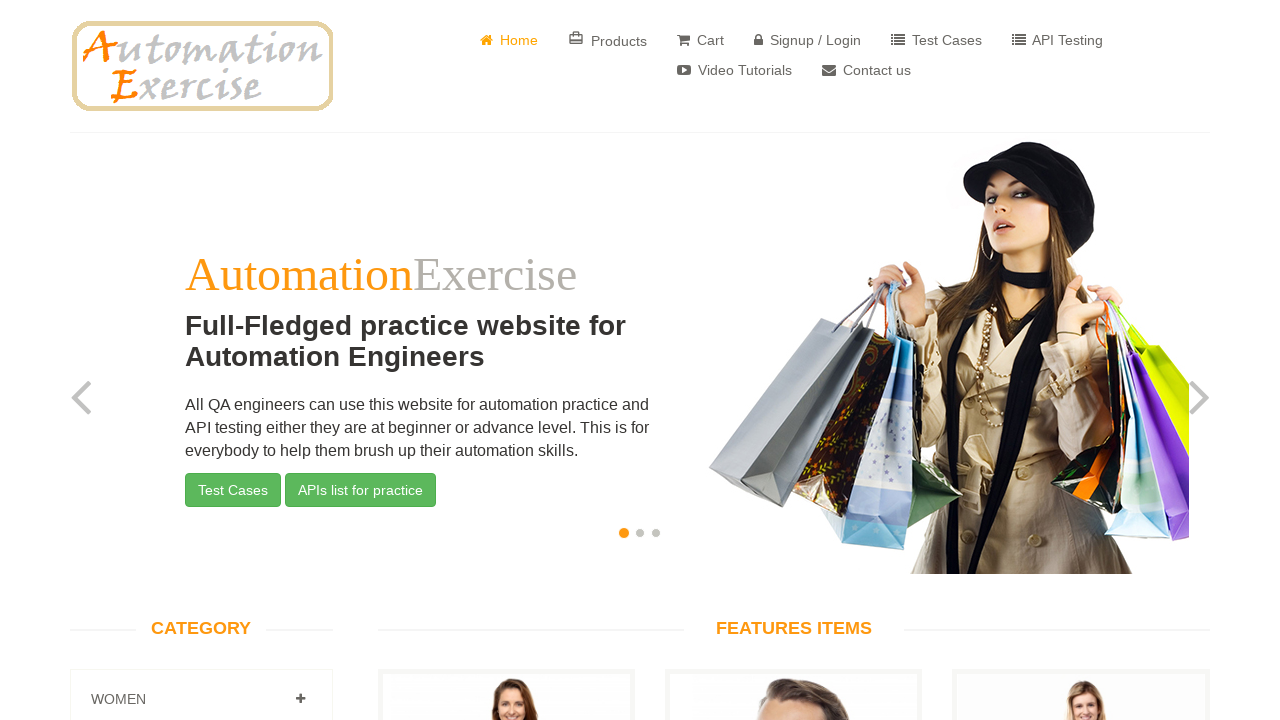

Clicked on Products navigation link at (608, 40) on a[href='/products']
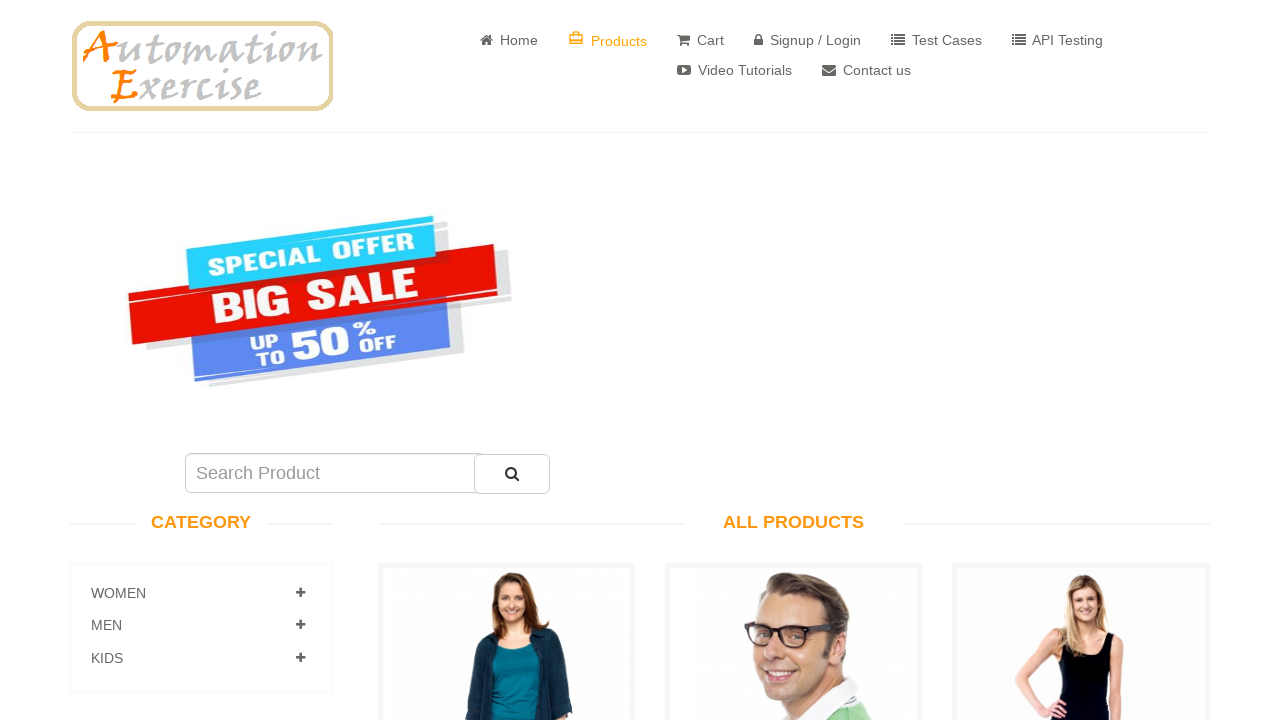

Products page URL loaded successfully
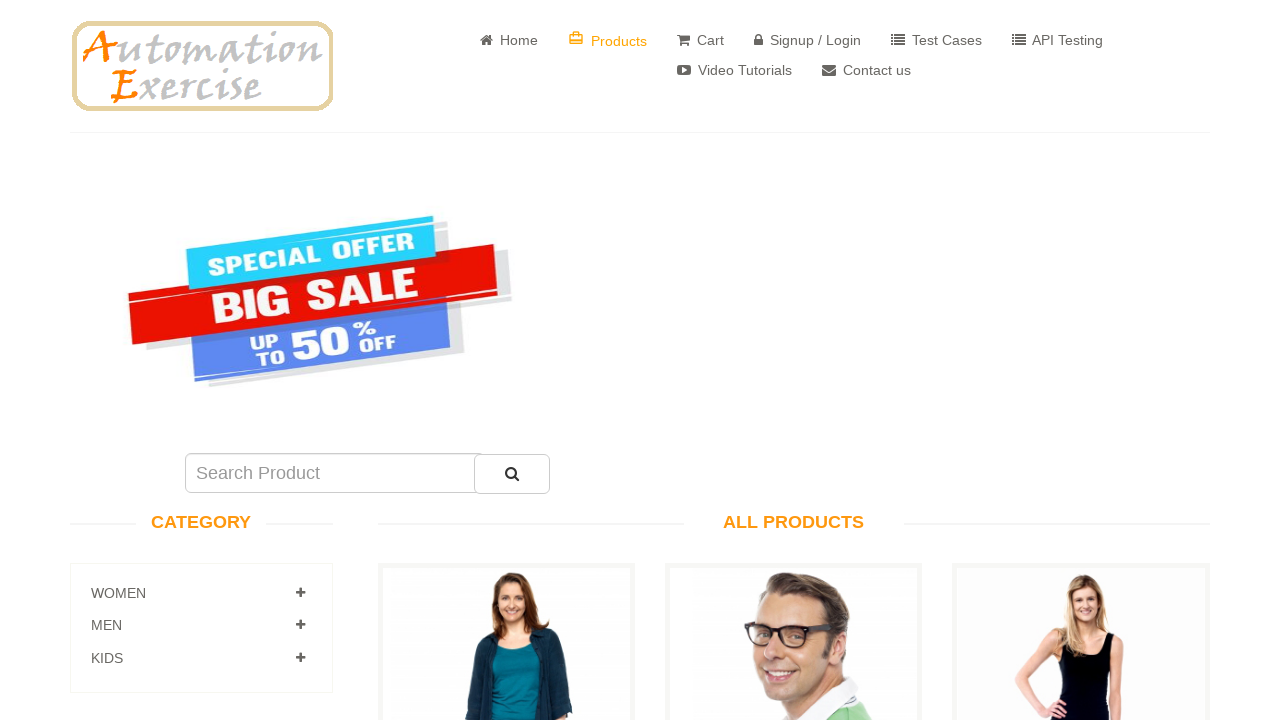

ALL PRODUCTS header is visible on the page
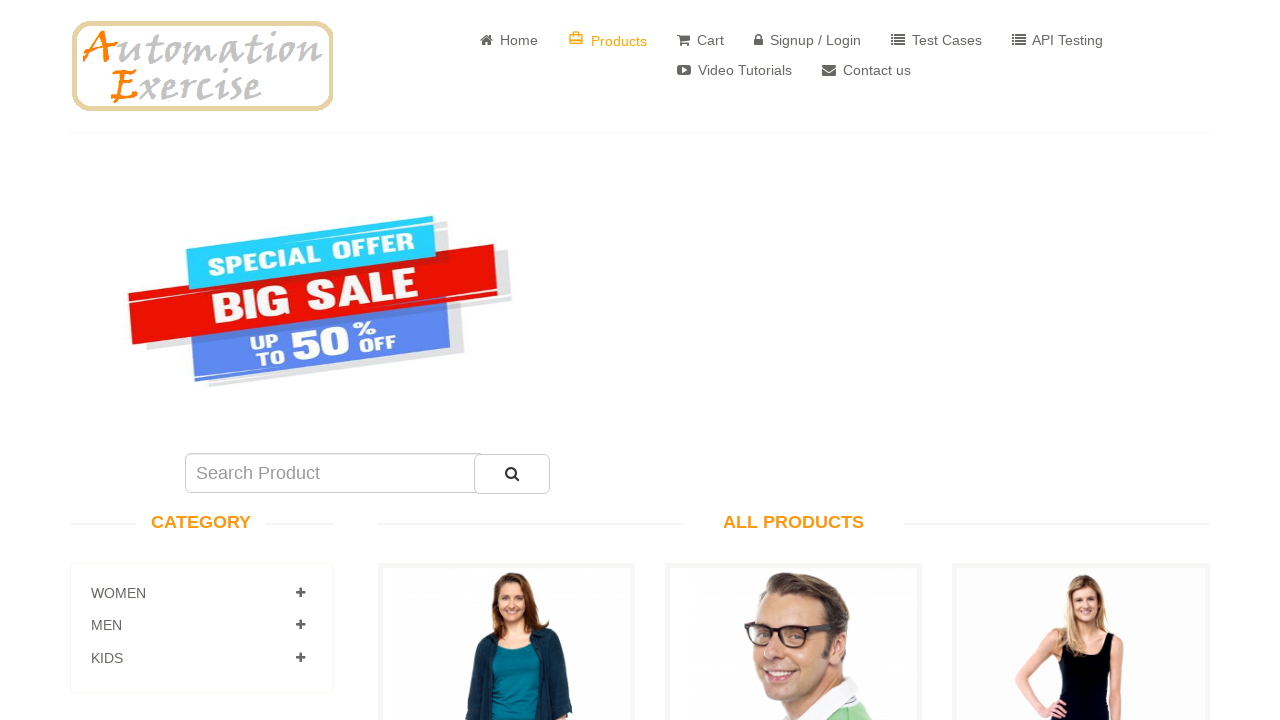

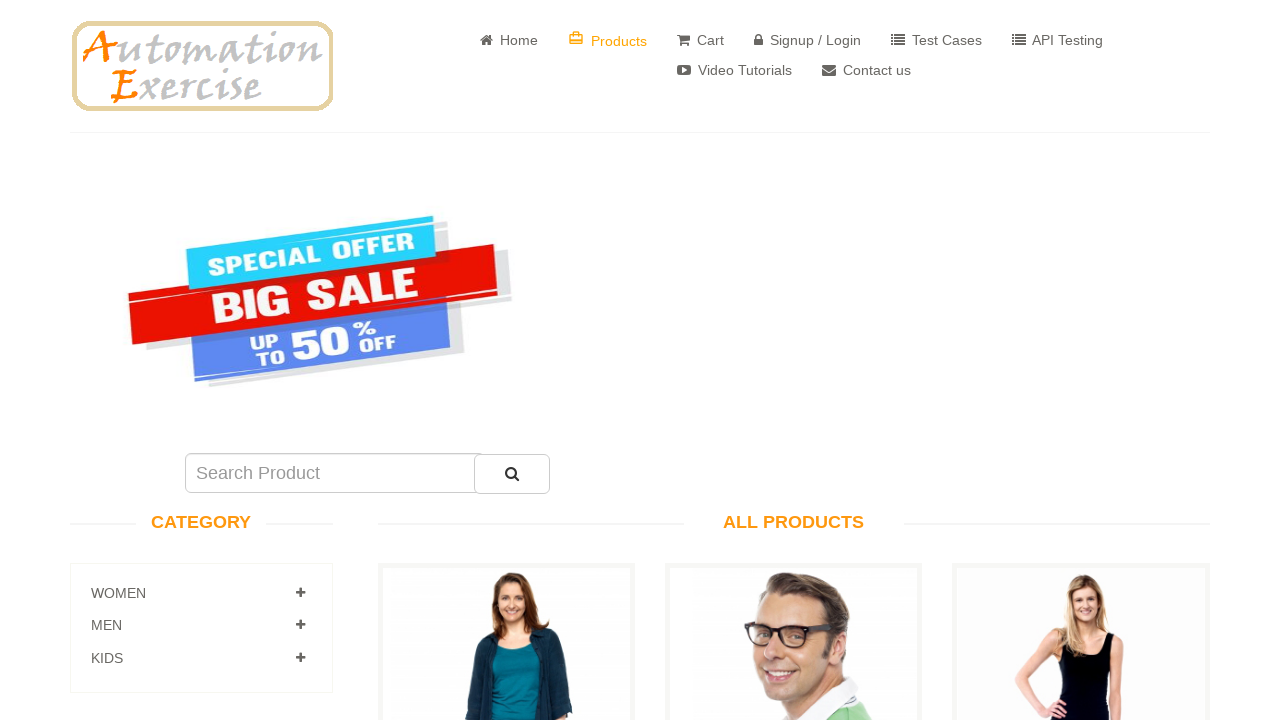